Fills and submits a form with card information including owner name, card numbers, phone number, and amount to charge

Starting URL: http://lp.infopage.mobi/index.php?page=landing&id=29871&token=cd6274314204f0b7342f35ae9dfa0165

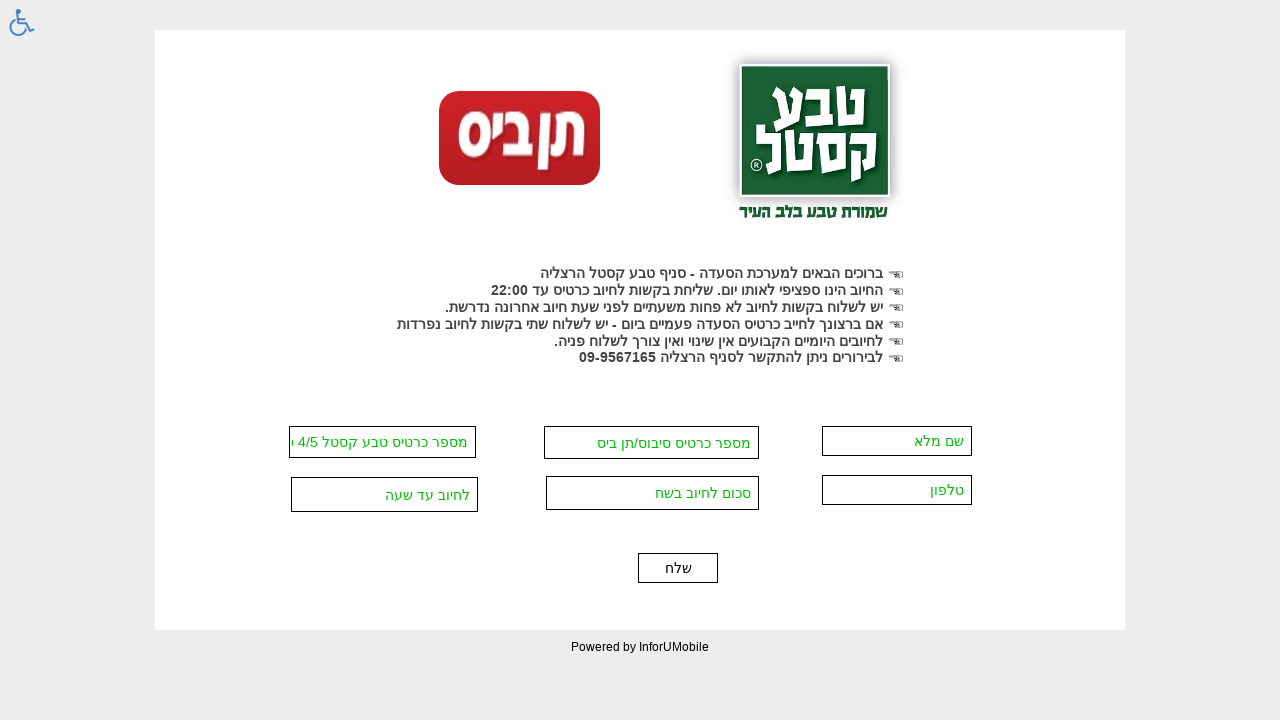

Filled card owner name field with 'John Smith' on input[name='field[927607]']
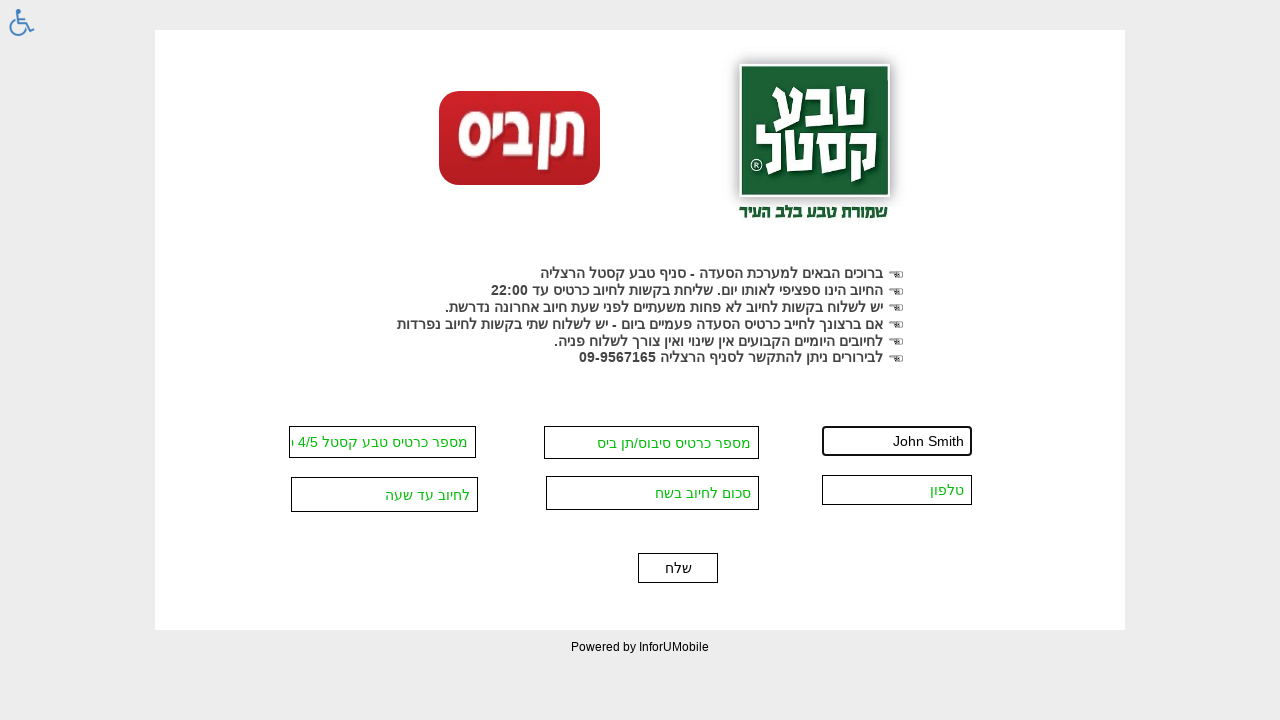

Filled 10bis card number field with card number on input[name='field[5342431]']
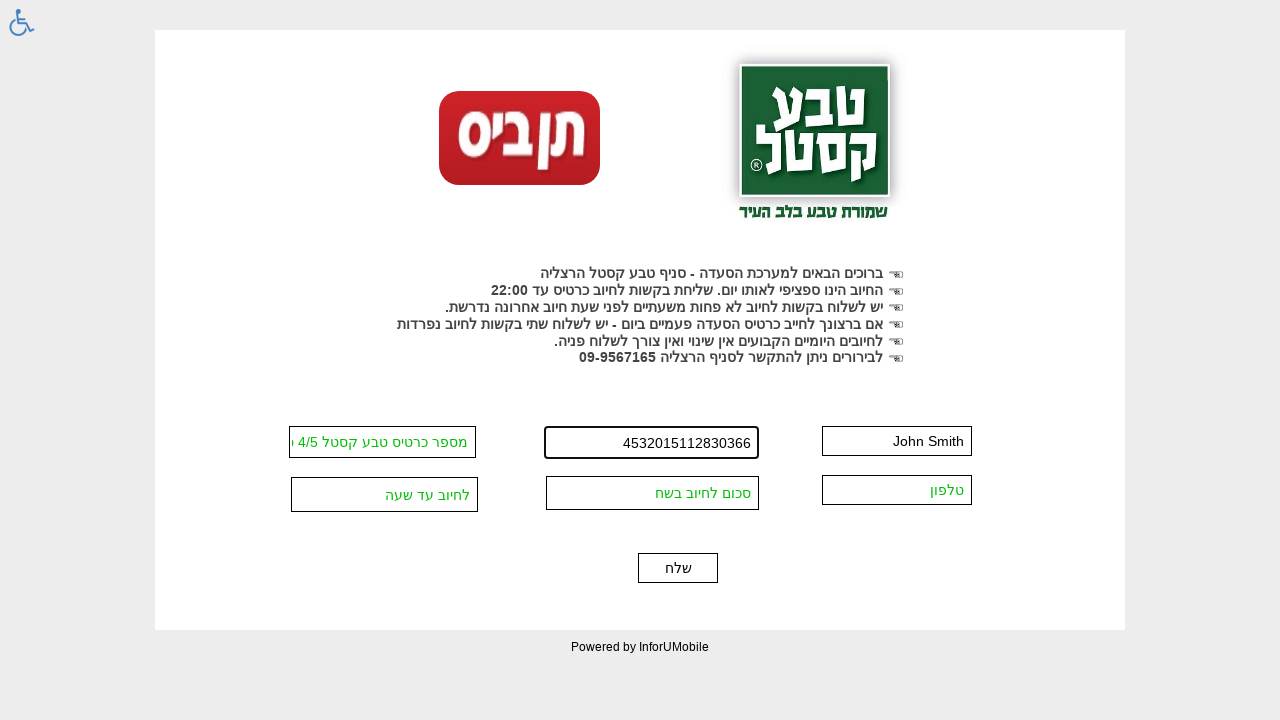

Filled Teva Castle card number field with card number on input[name='field[927611]']
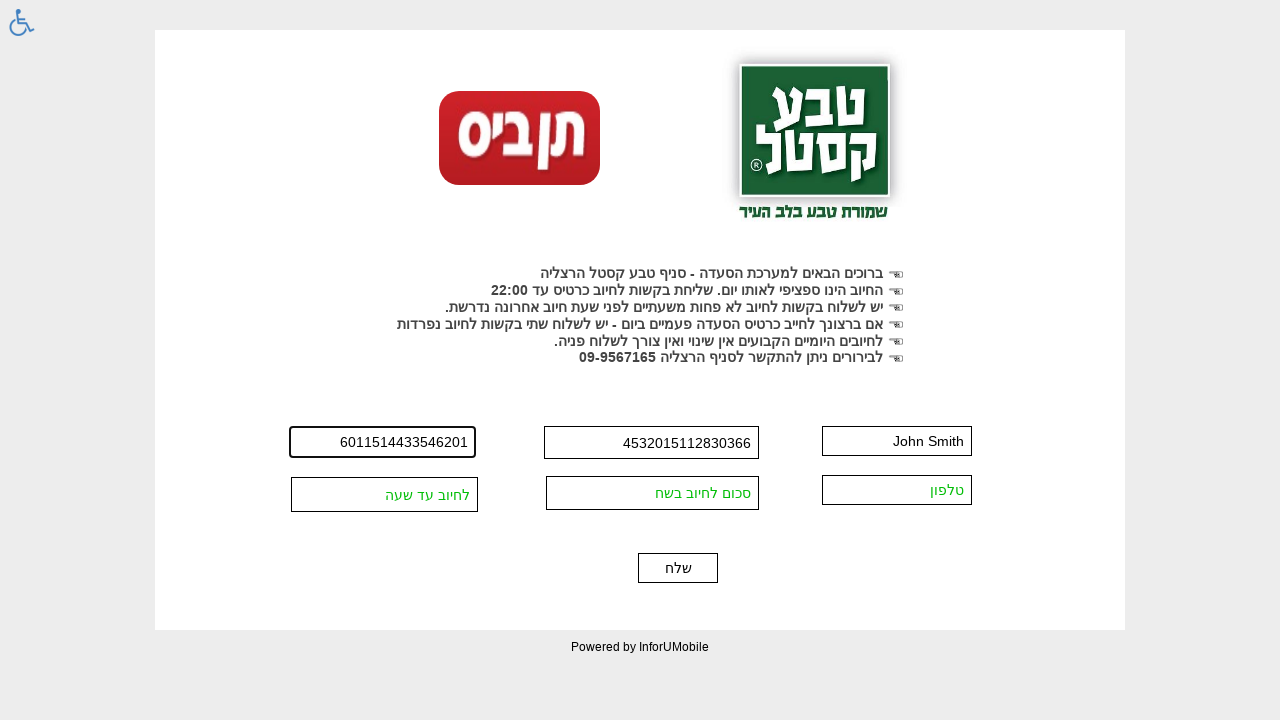

Filled phone number field with '0541234567' on input[name='field[927609]']
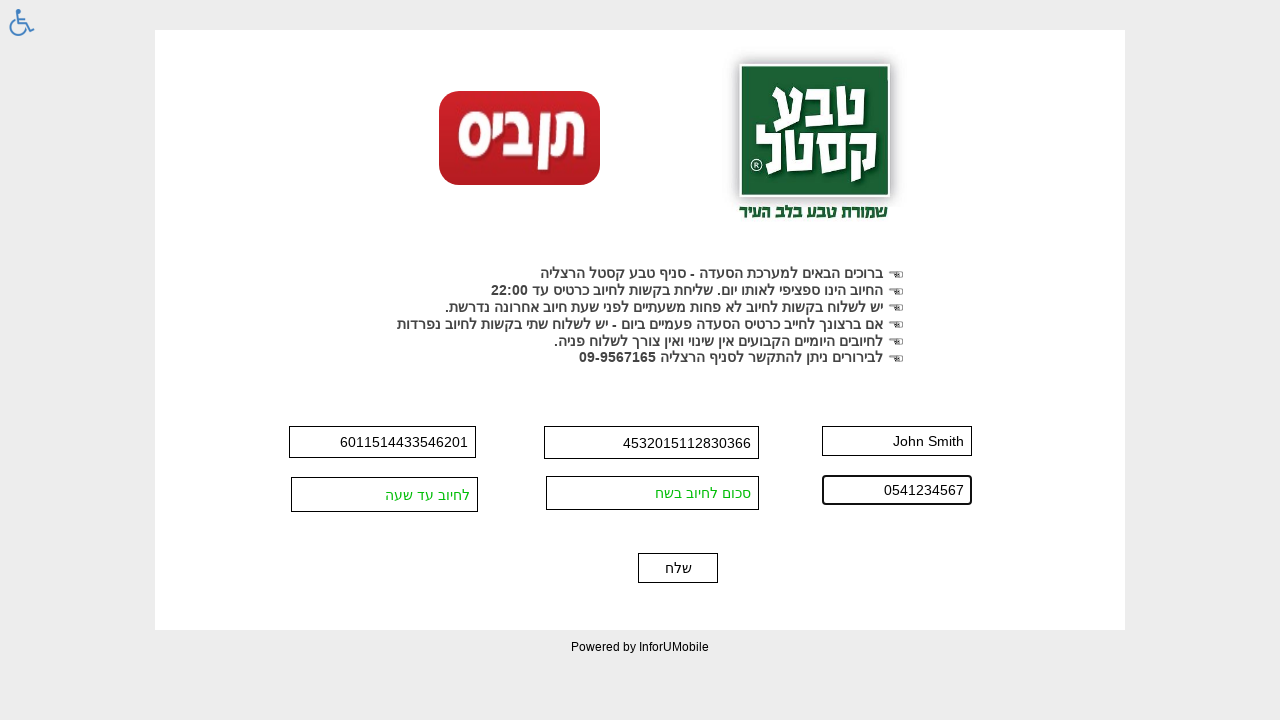

Filled amount to charge field with '150' on input[name='field[927613]']
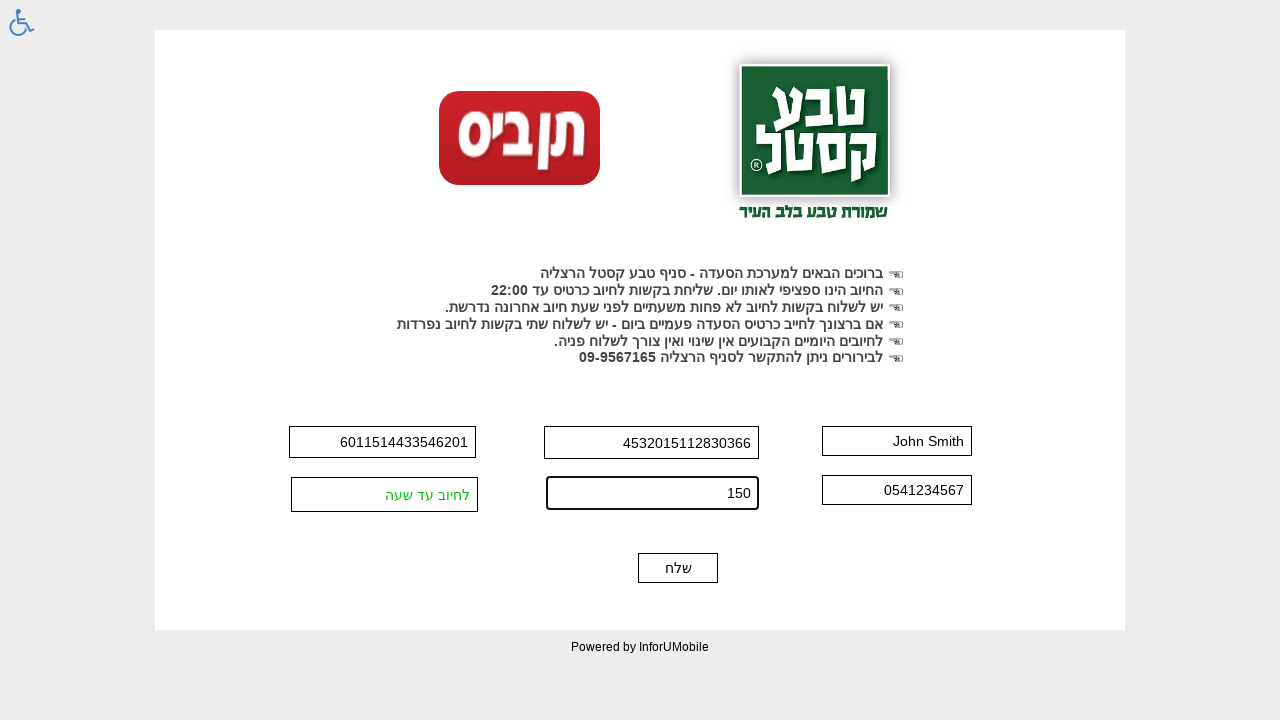

Clicked submit button to process card charge at (678, 568) on .PageSubmitButton
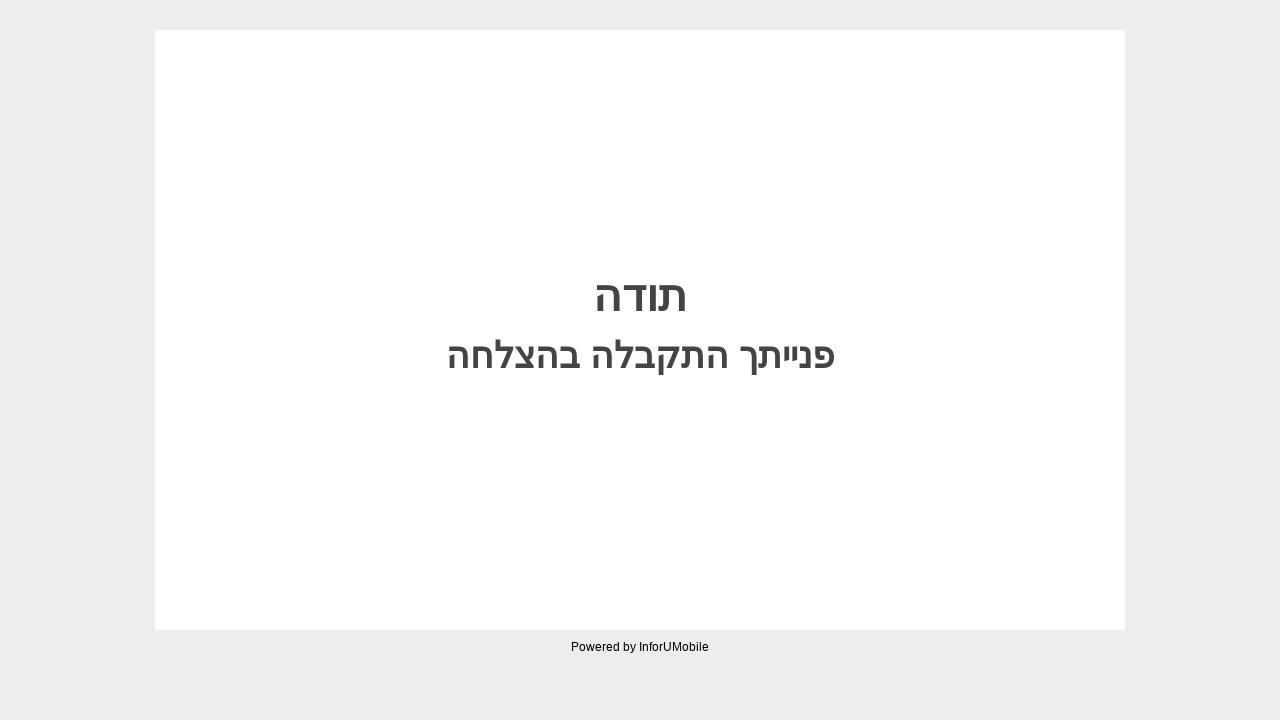

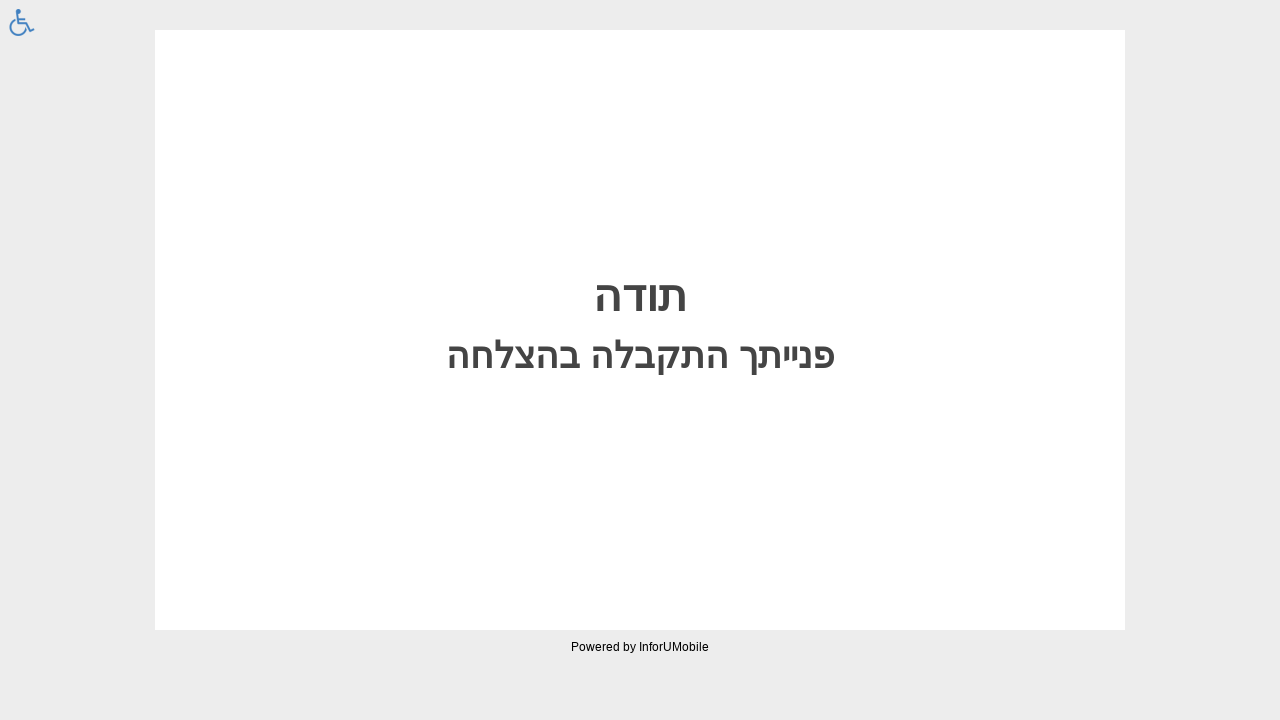